Tests multiple iframes on the same page by switching between two different iframes and filling form fields

Starting URL: https://demoapps.qspiders.com/ui/frames/multiple?sublist=2

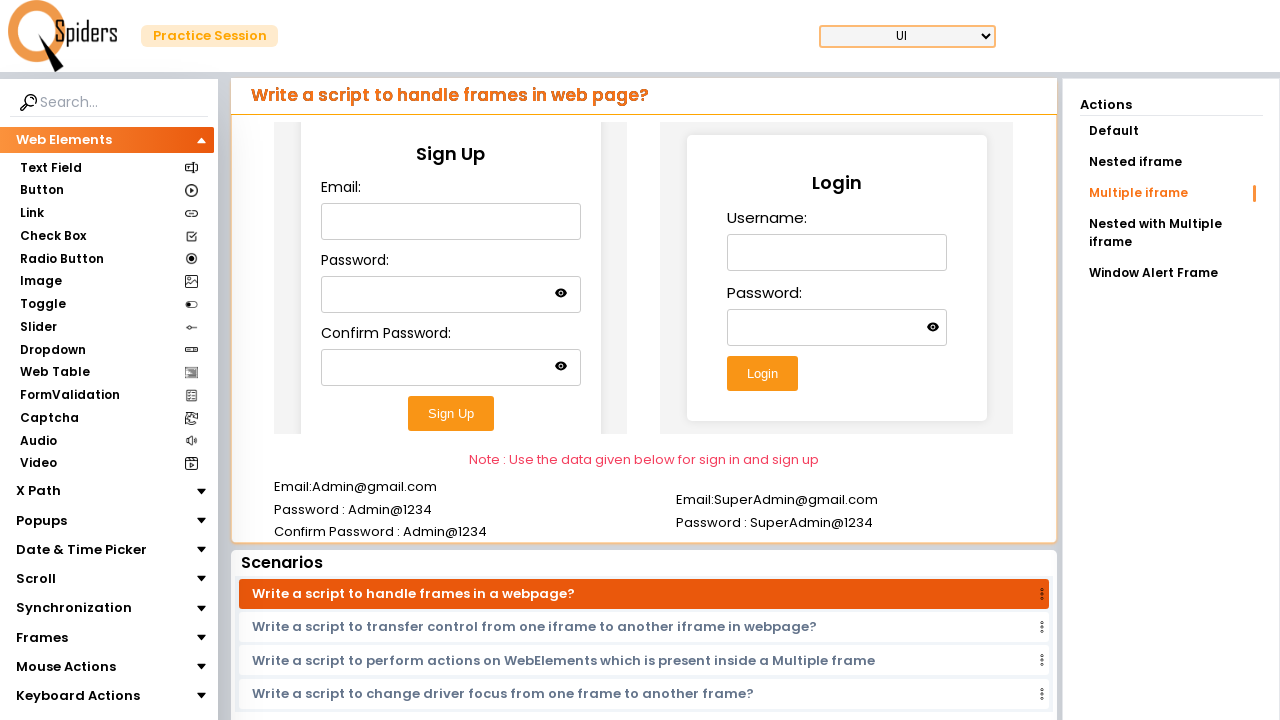

Navigated to multiple frames test page
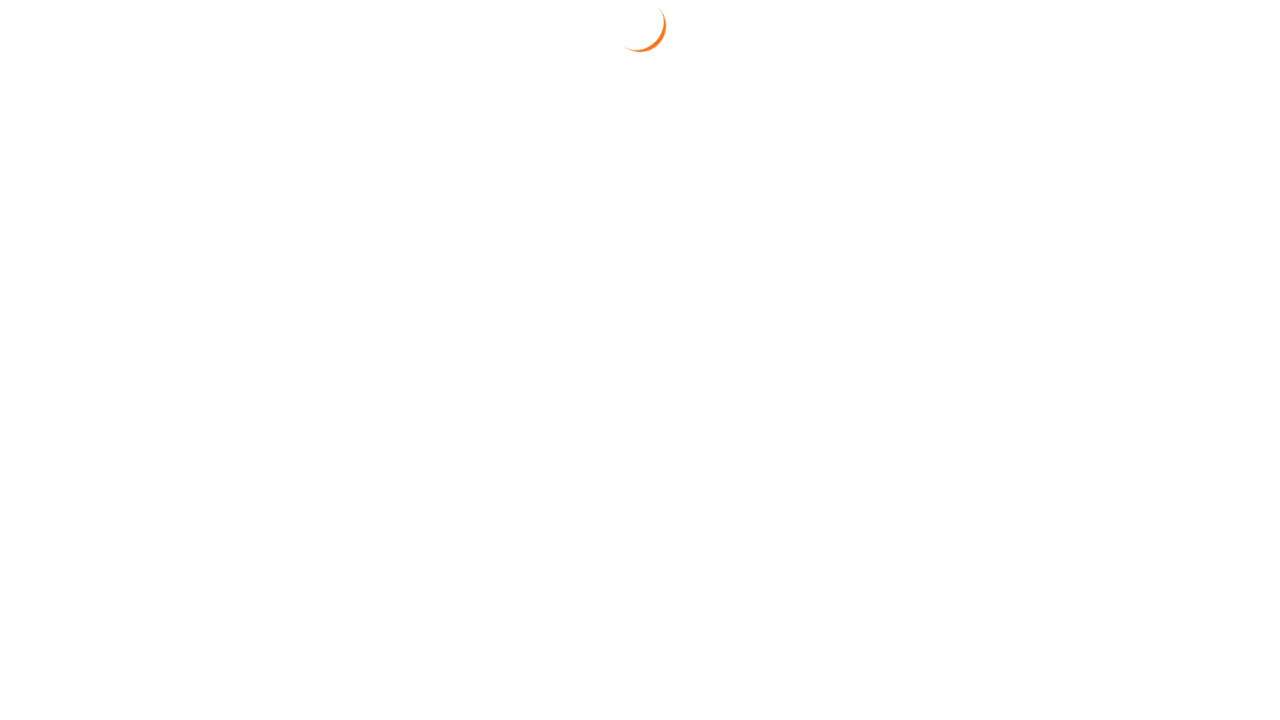

Located first iframe
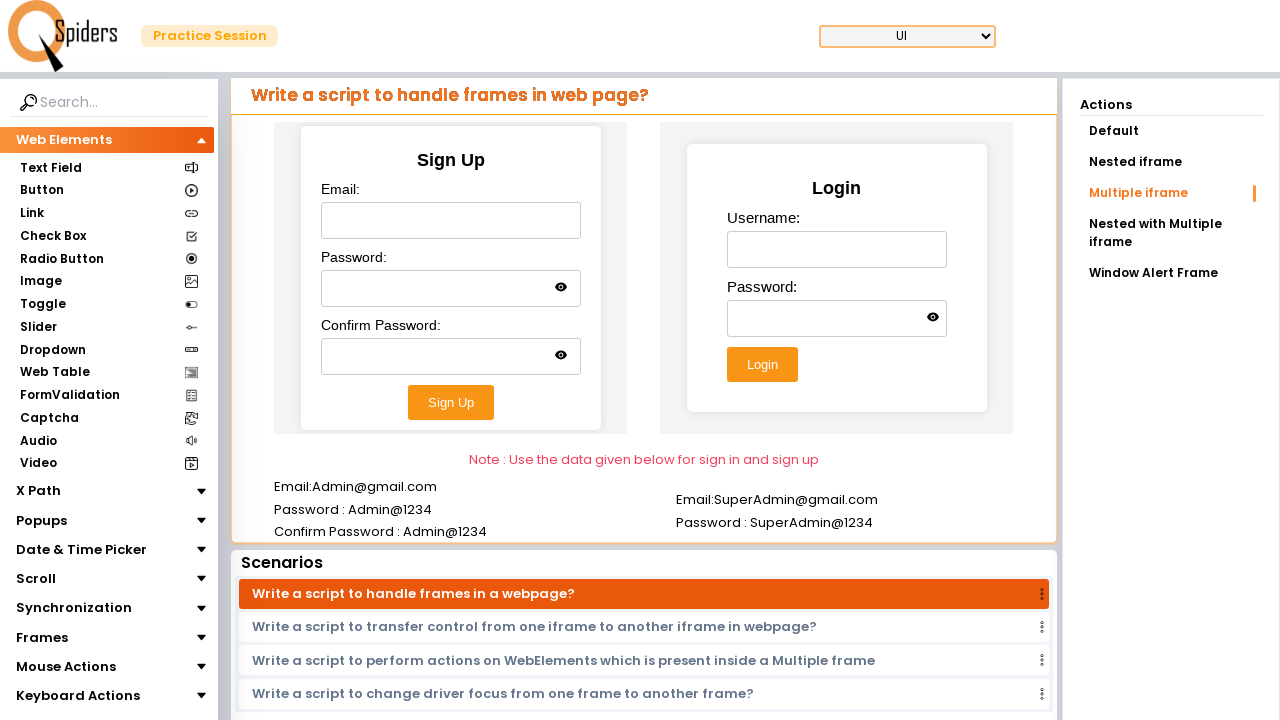

Filled email field in first iframe with 'shankar@123' on (//iframe[@class='w-full h-96'])[1] >> internal:control=enter-frame >> #email
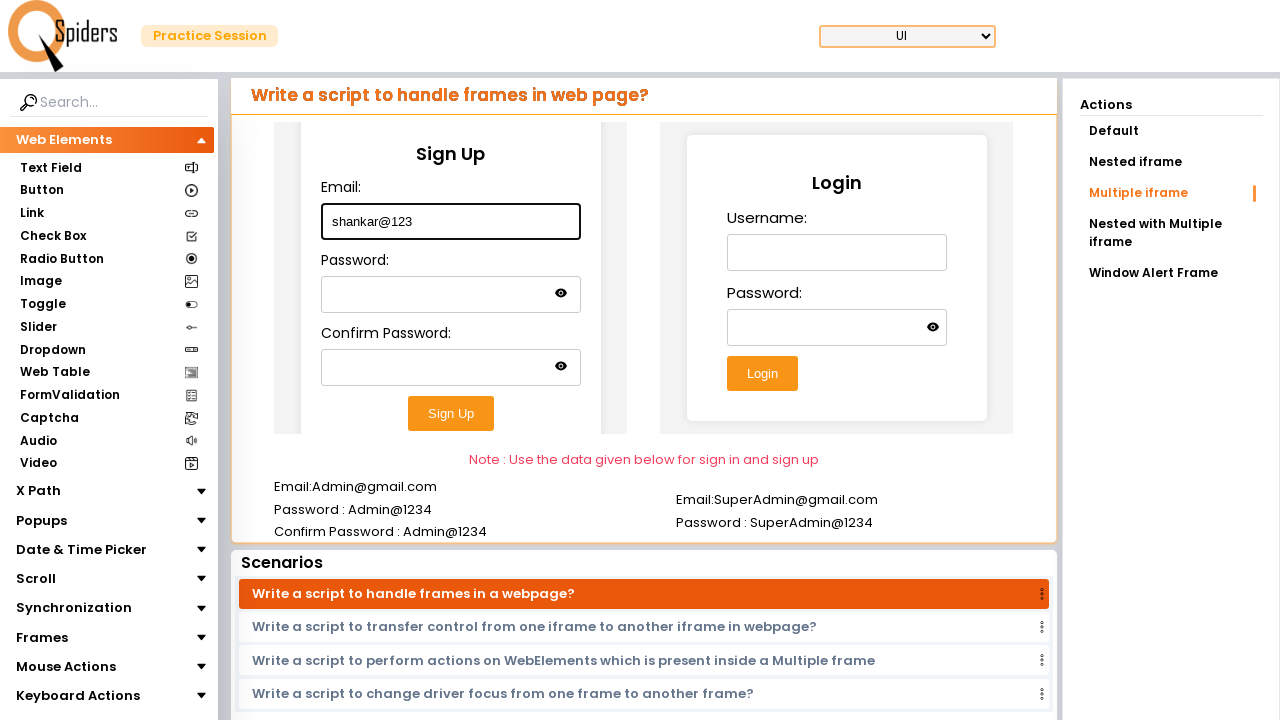

Located second iframe
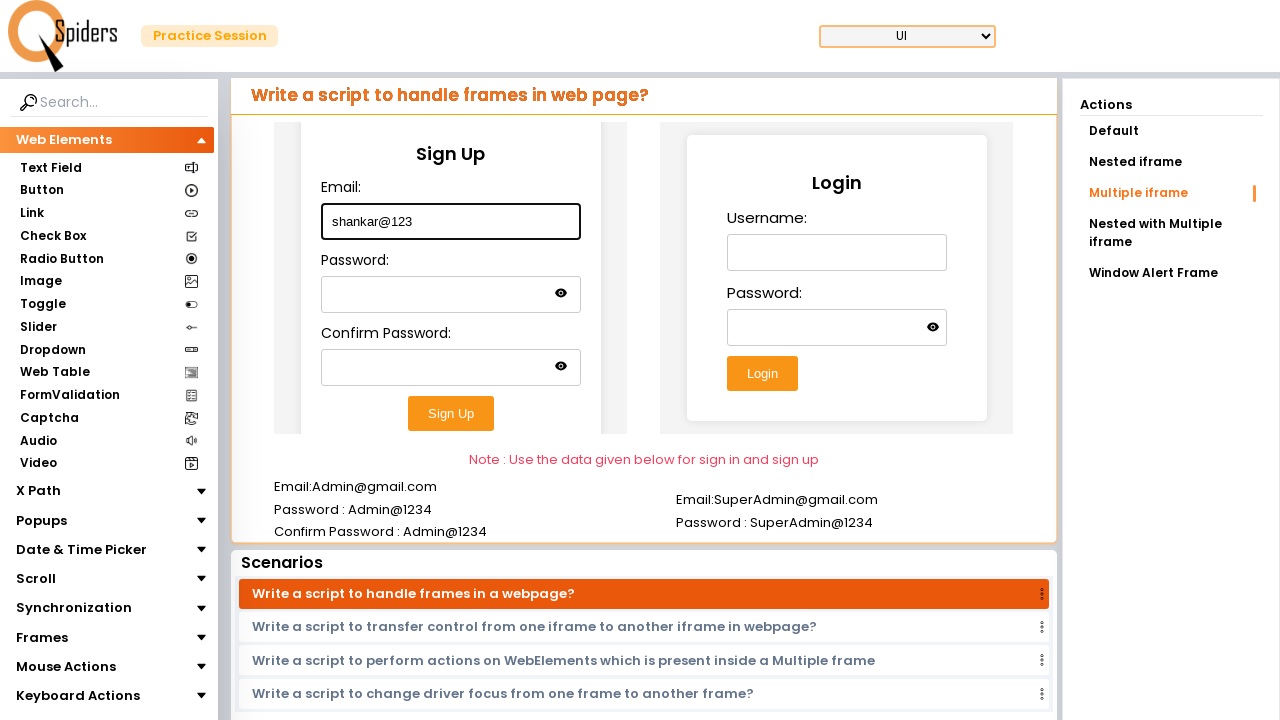

Filled username field in second iframe with 'shankar' on (//iframe[@class='w-full h-96'])[2] >> internal:control=enter-frame >> #username
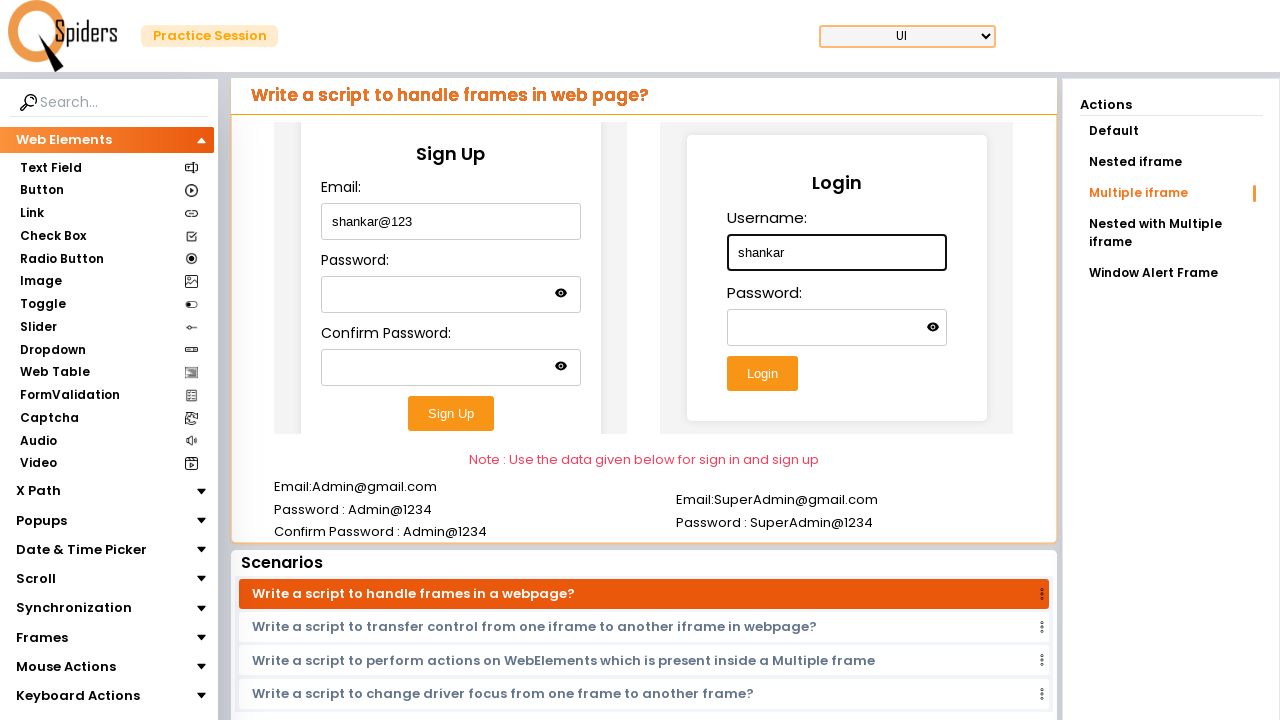

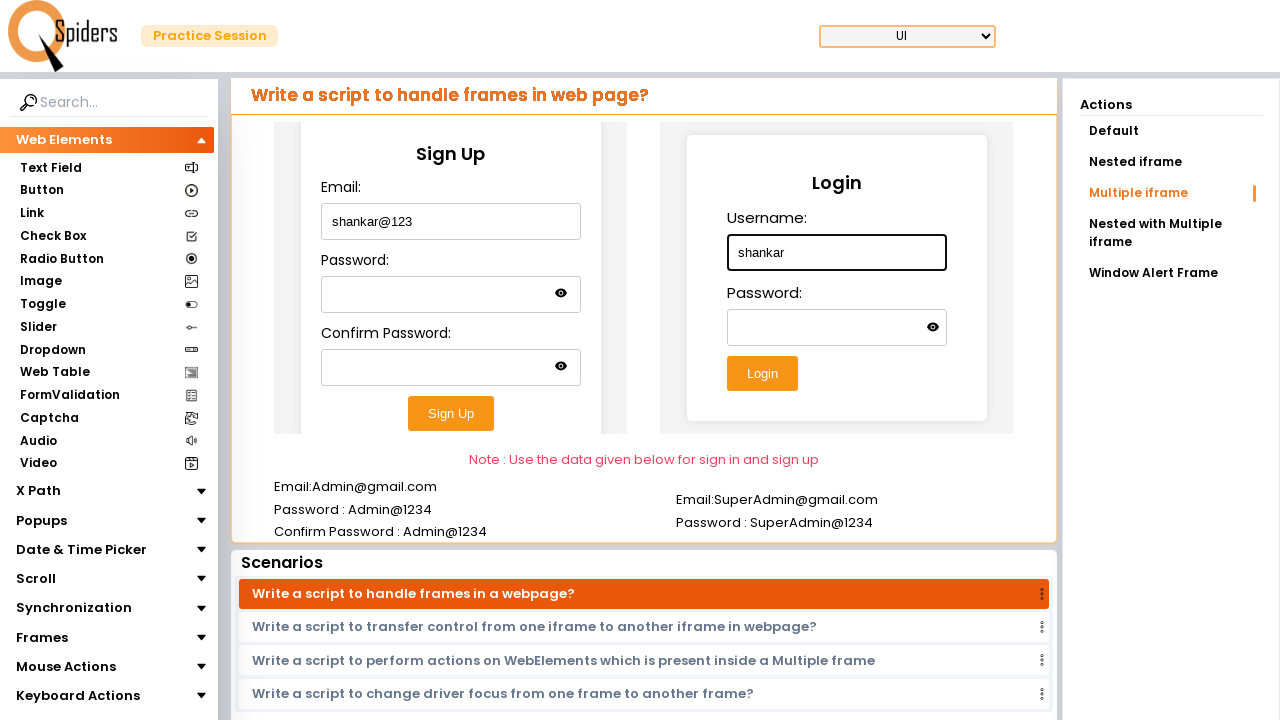